Tests hover functionality by hovering over the first avatar on the page and verifying that the caption/additional user information becomes visible.

Starting URL: http://the-internet.herokuapp.com/hovers

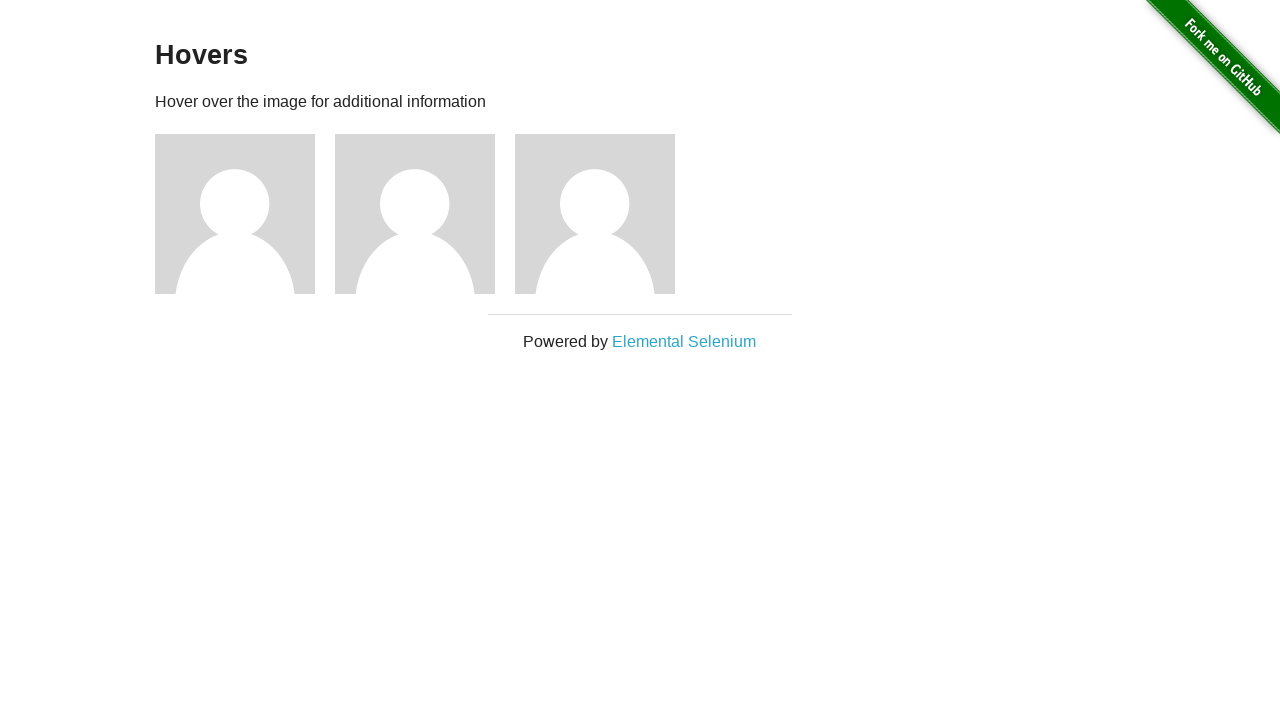

Located the first avatar figure element
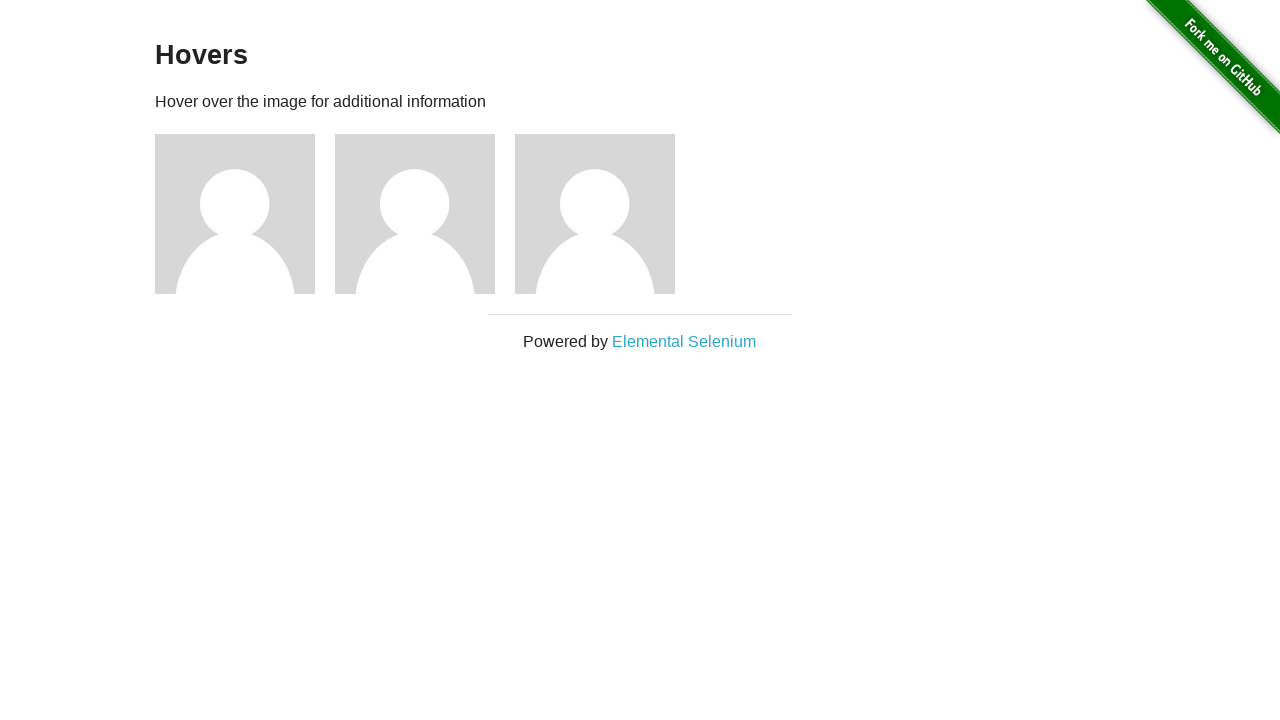

Hovered over the first avatar at (245, 214) on .figure >> nth=0
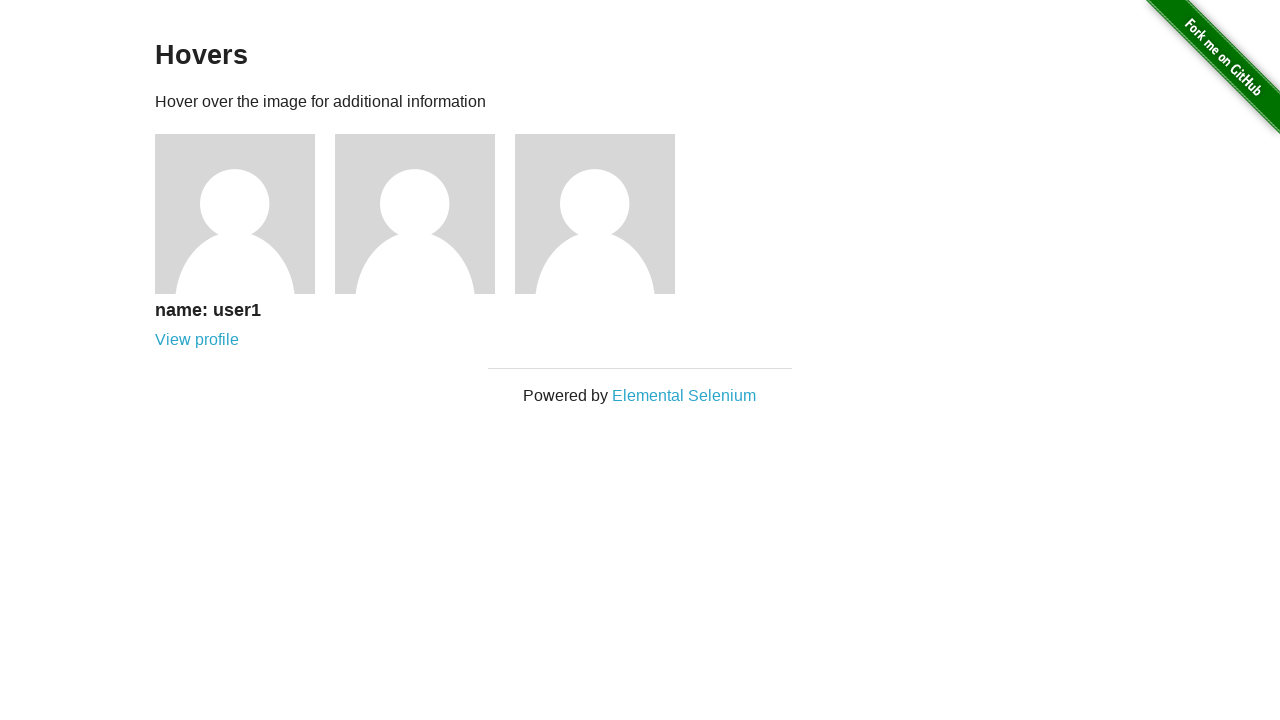

Caption became visible after hover
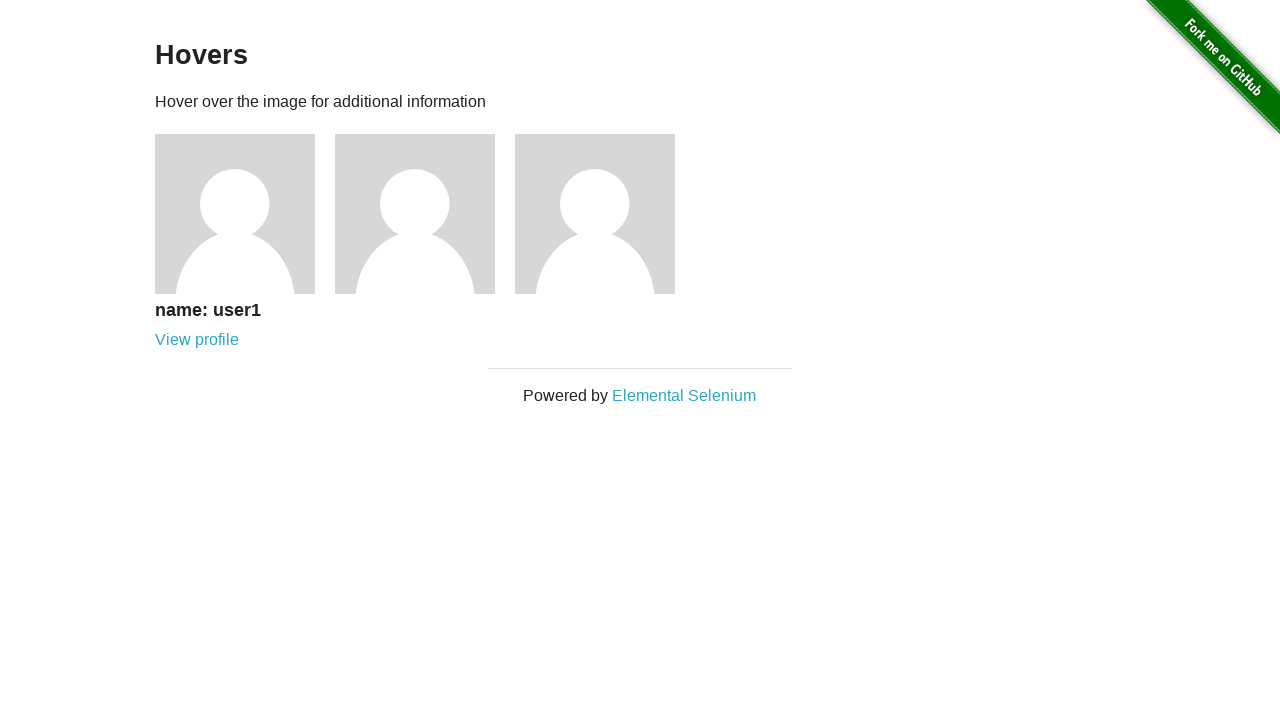

Verified that the avatar caption is visible
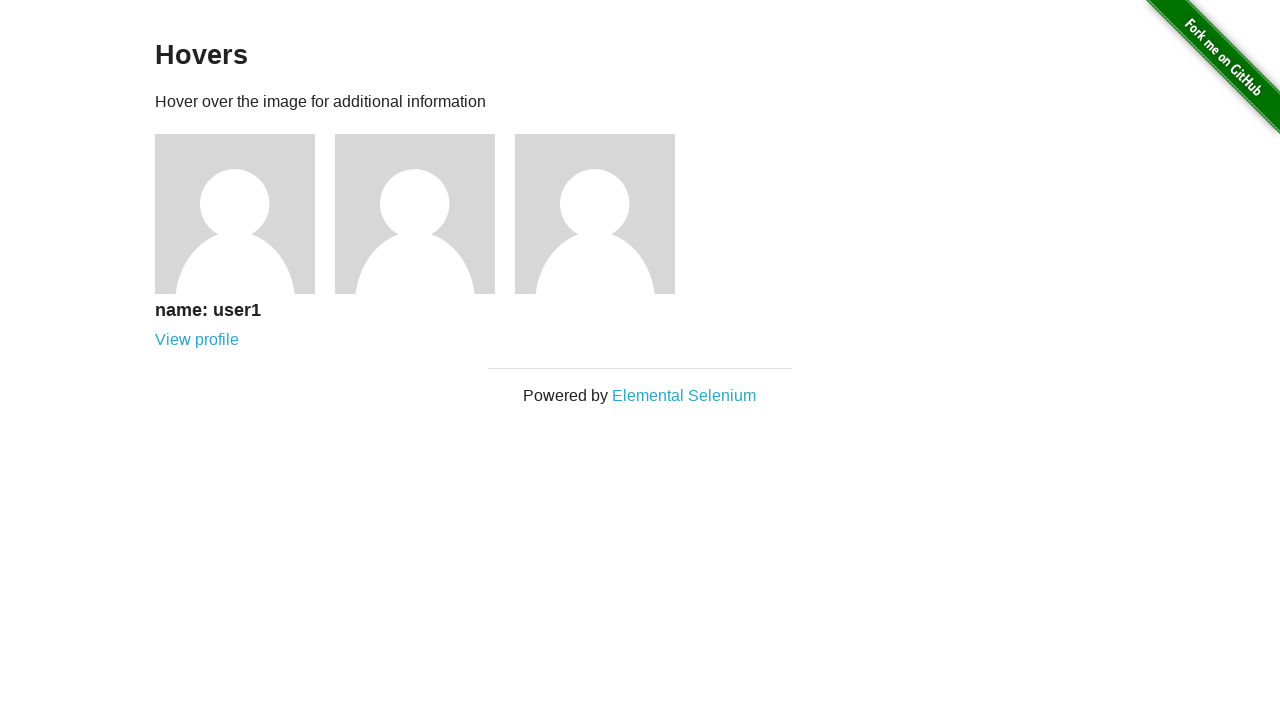

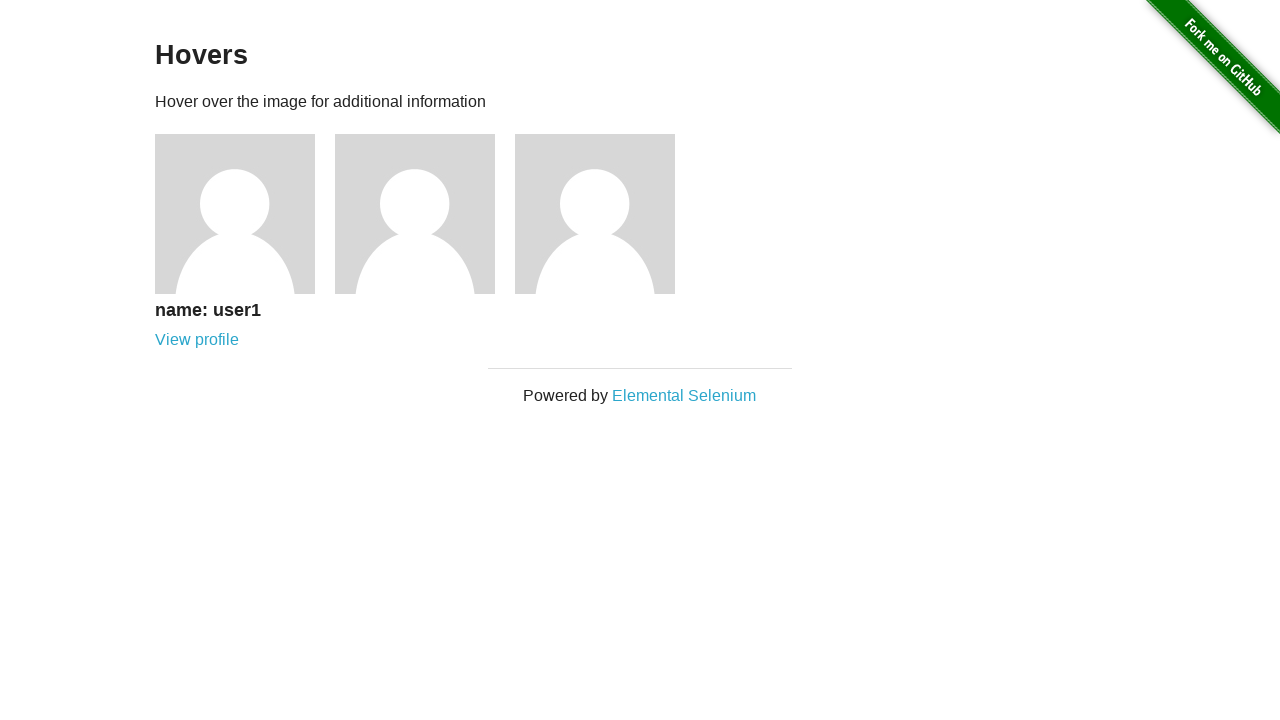